Performs a drag and drop operation by dragging a draggable element onto a droppable target within an iframe

Starting URL: https://jqueryui.com/droppable/#content

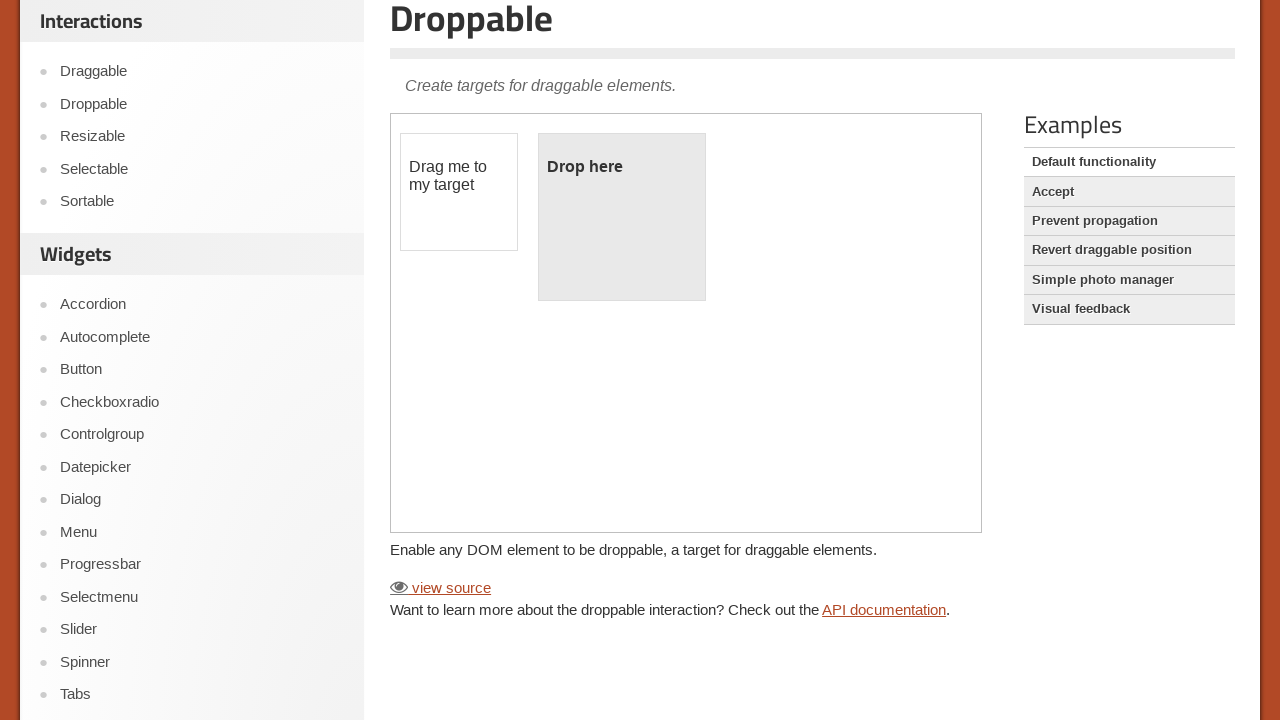

Located the iframe containing the drag and drop demo
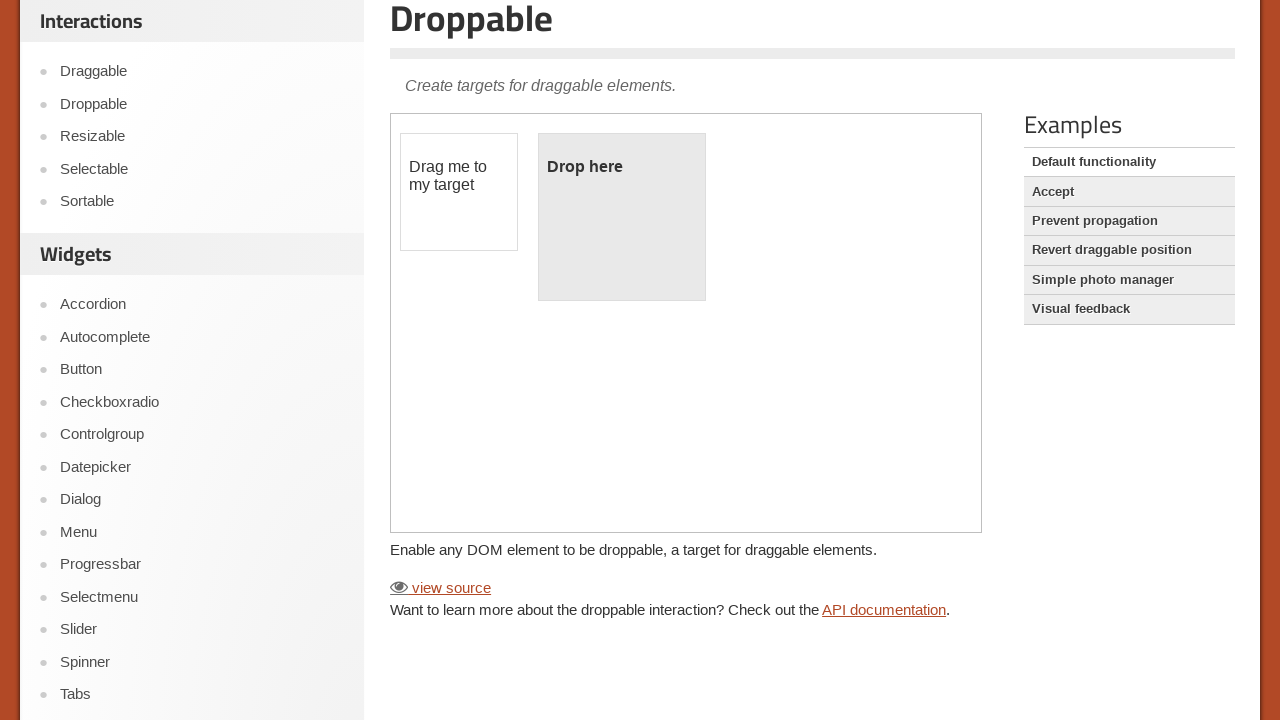

Located the draggable element
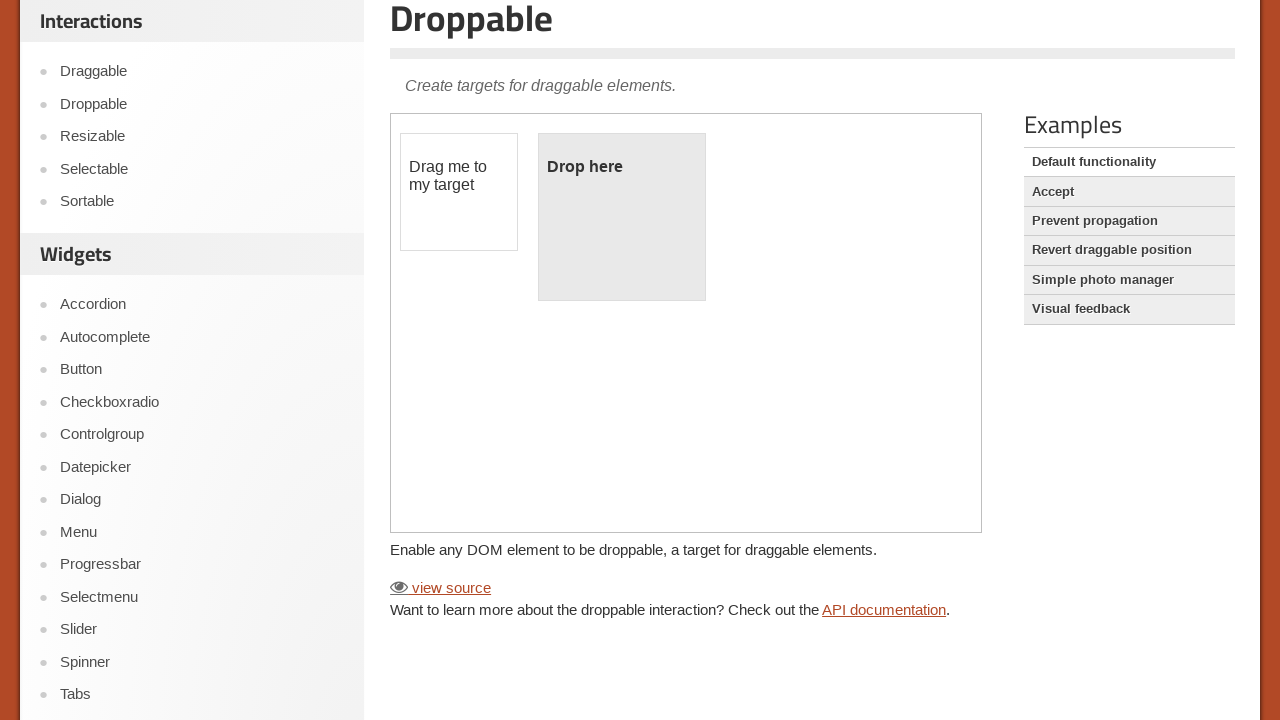

Located the droppable target
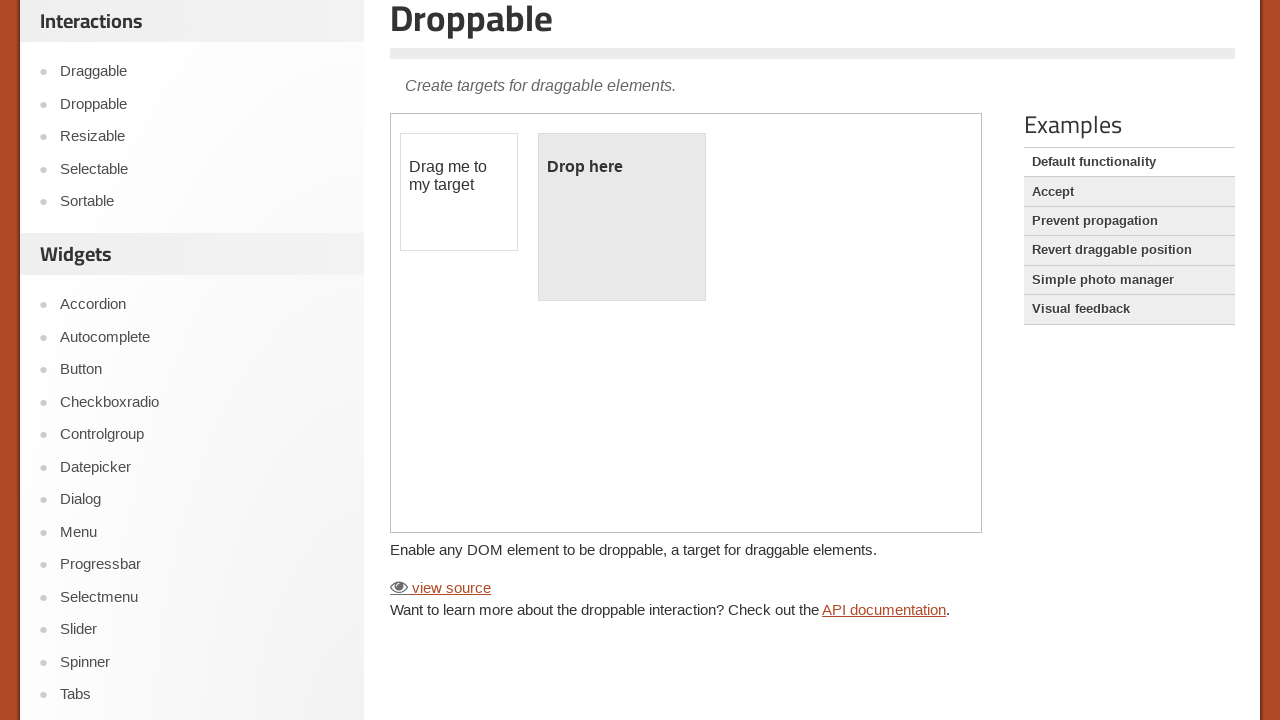

Dragged the draggable element onto the droppable target at (622, 217)
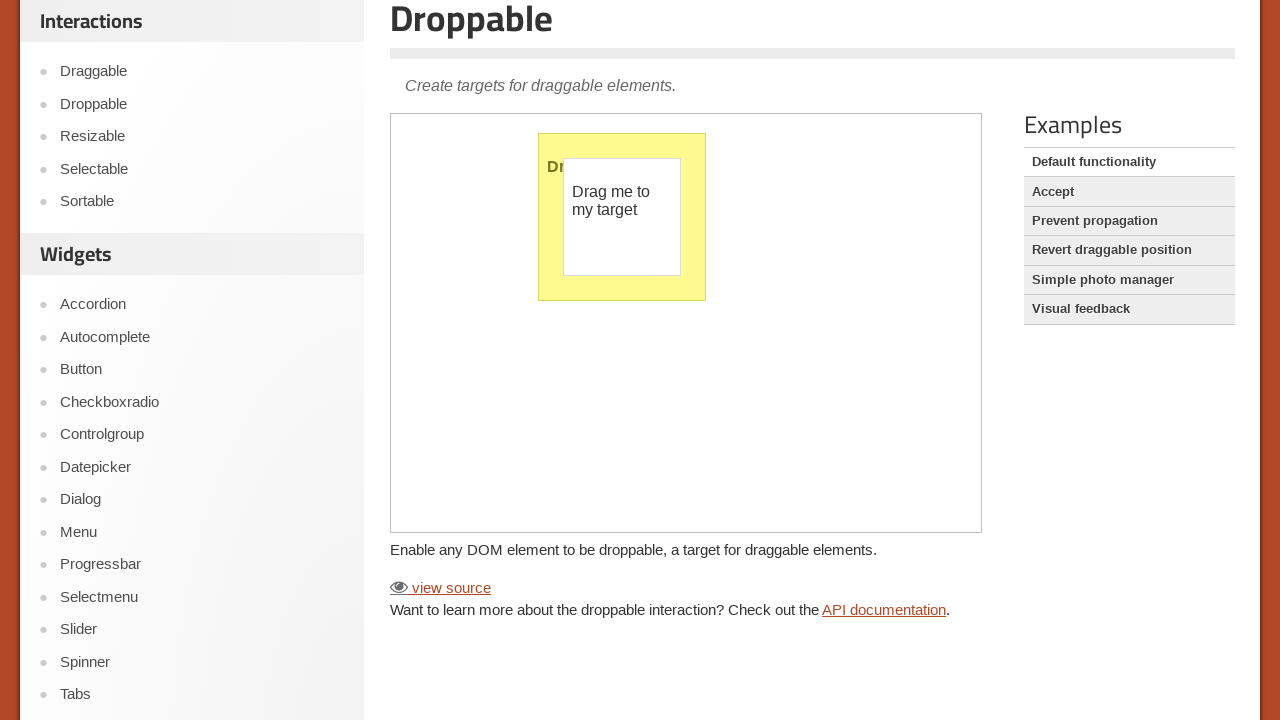

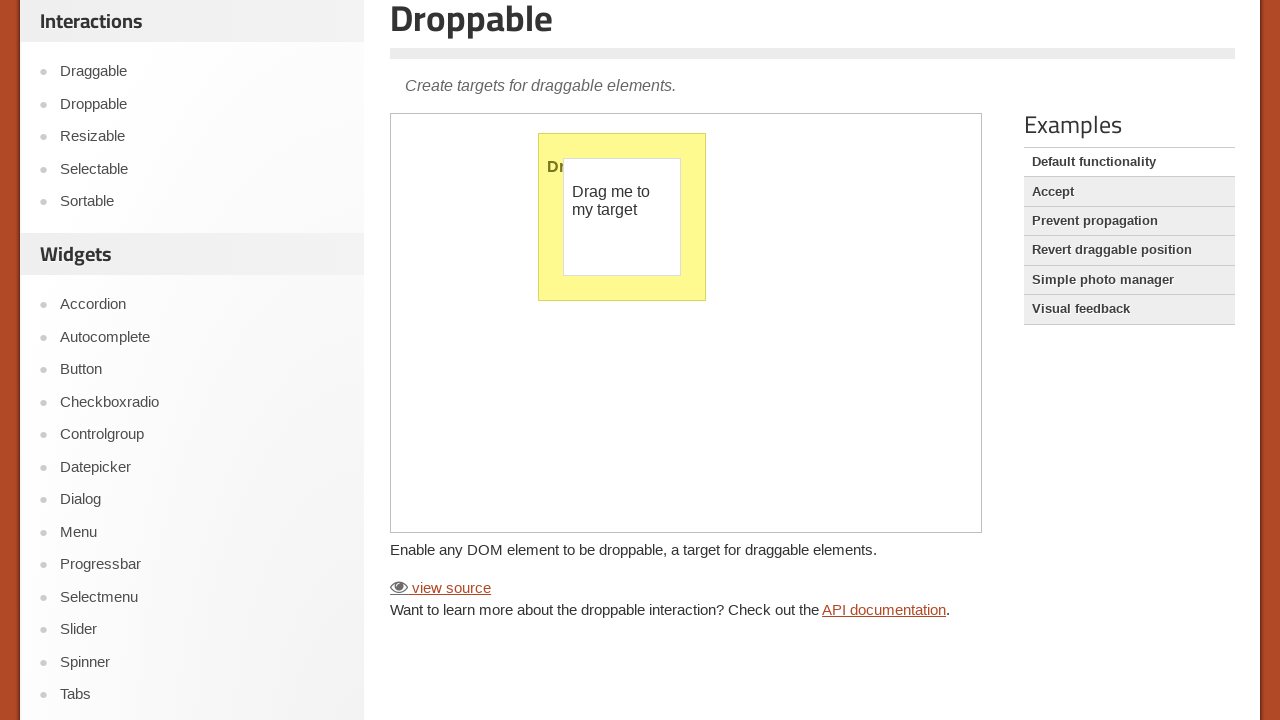